Opens the Leaftaps OpenTaps application main control page and maximizes the browser window

Starting URL: http://leaftaps.com/opentaps/control/main

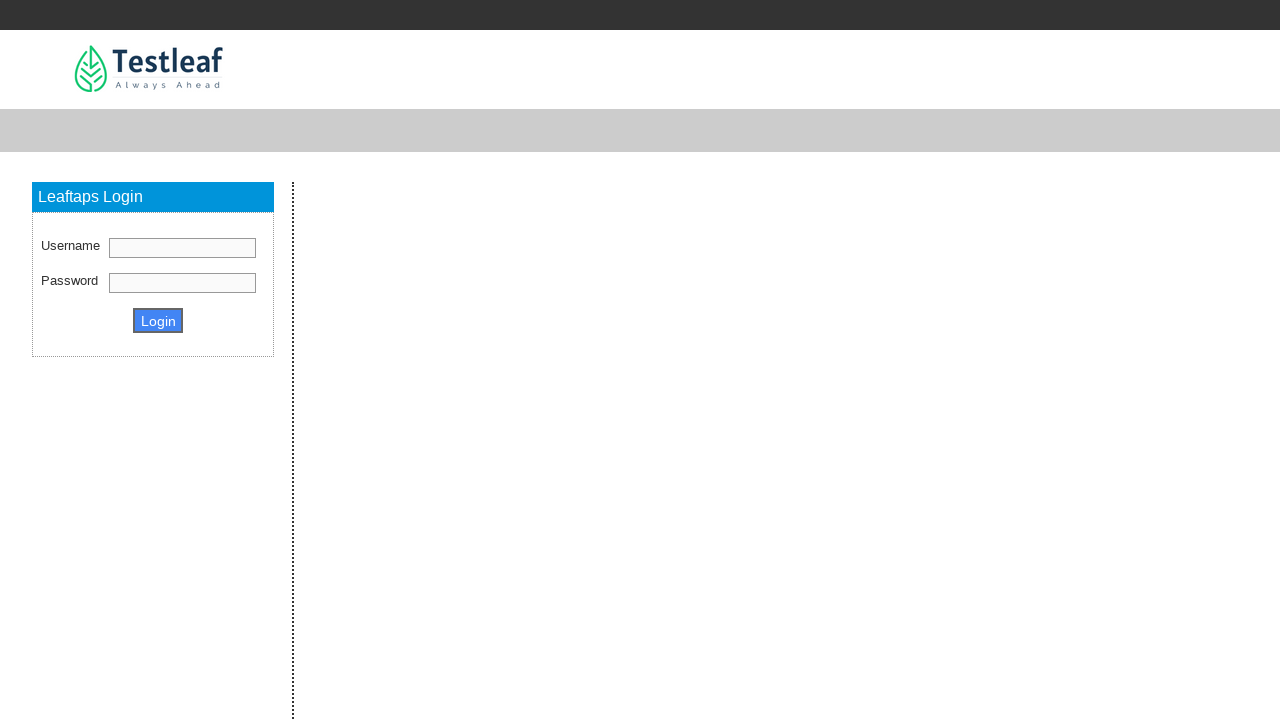

Set viewport size to 1920x1080 to maximize browser window
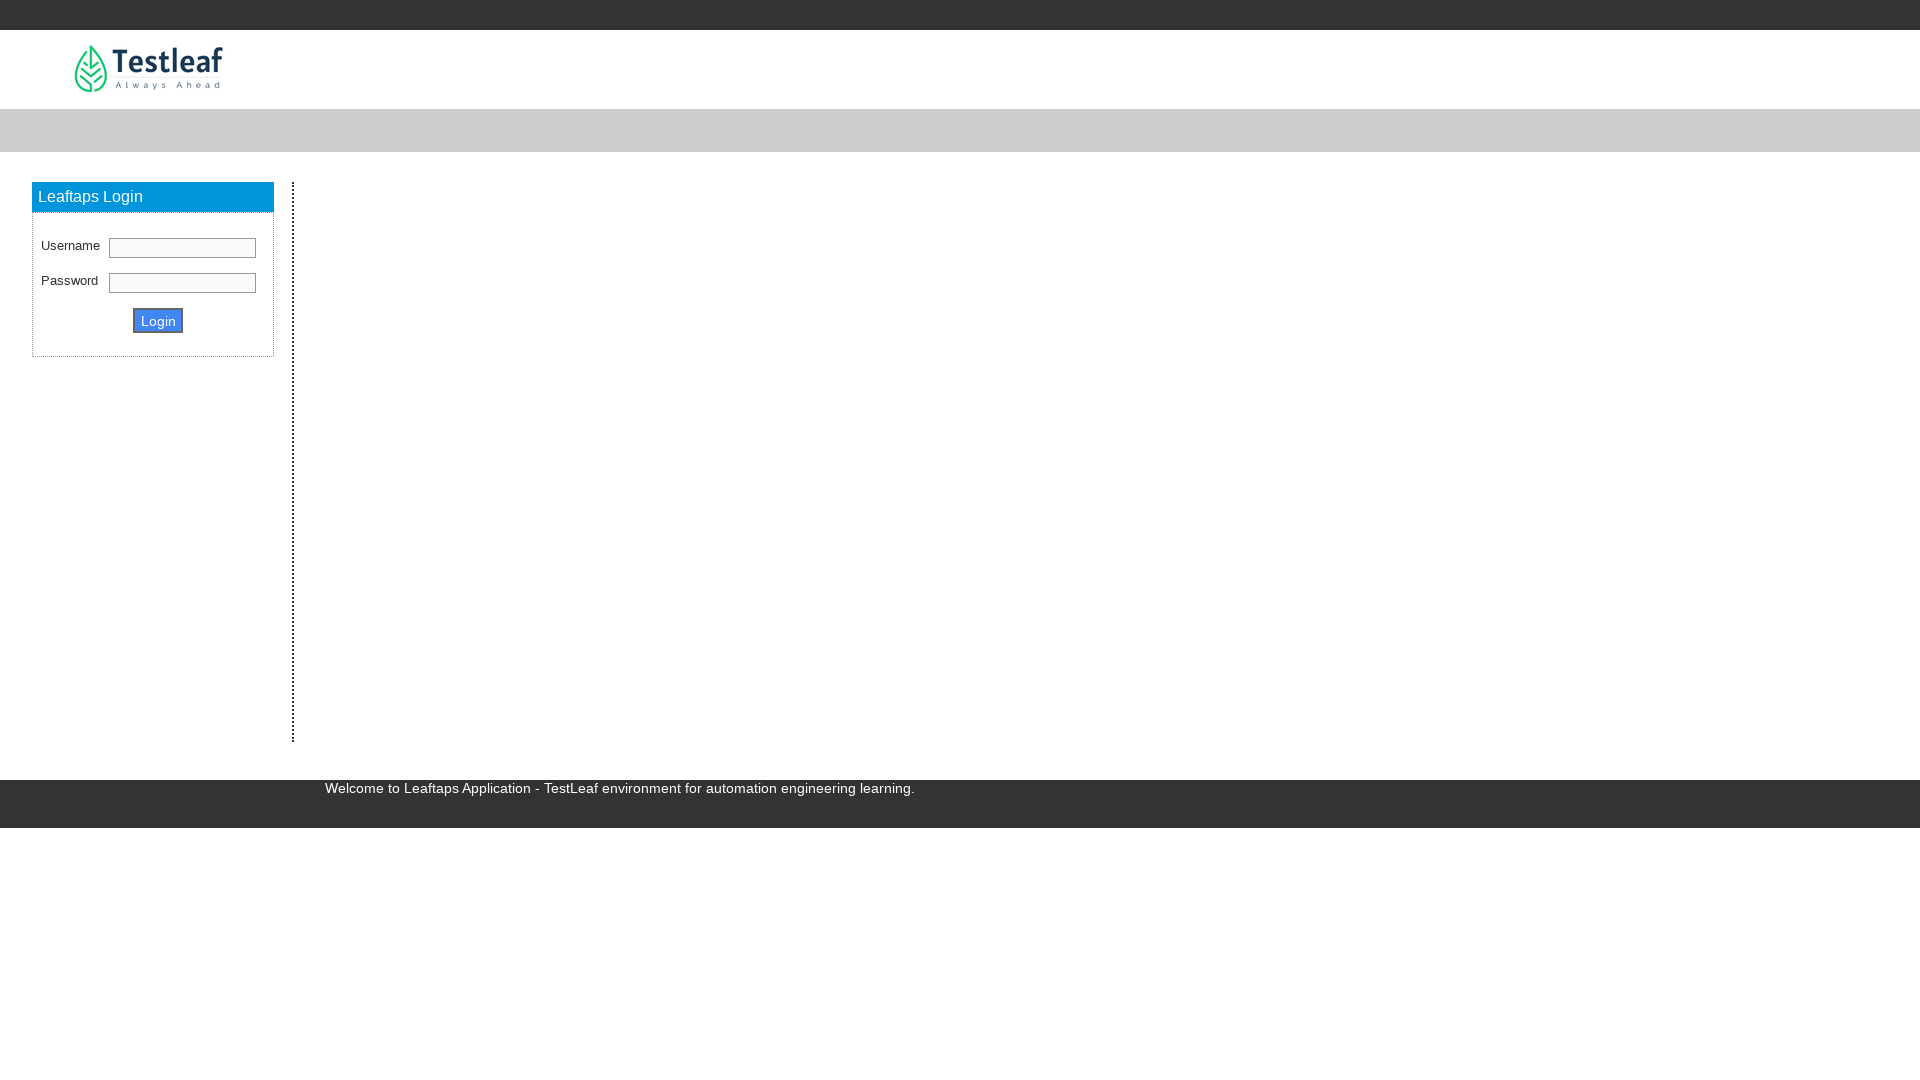

Page loaded - DOM content ready for Leaftaps OpenTaps application
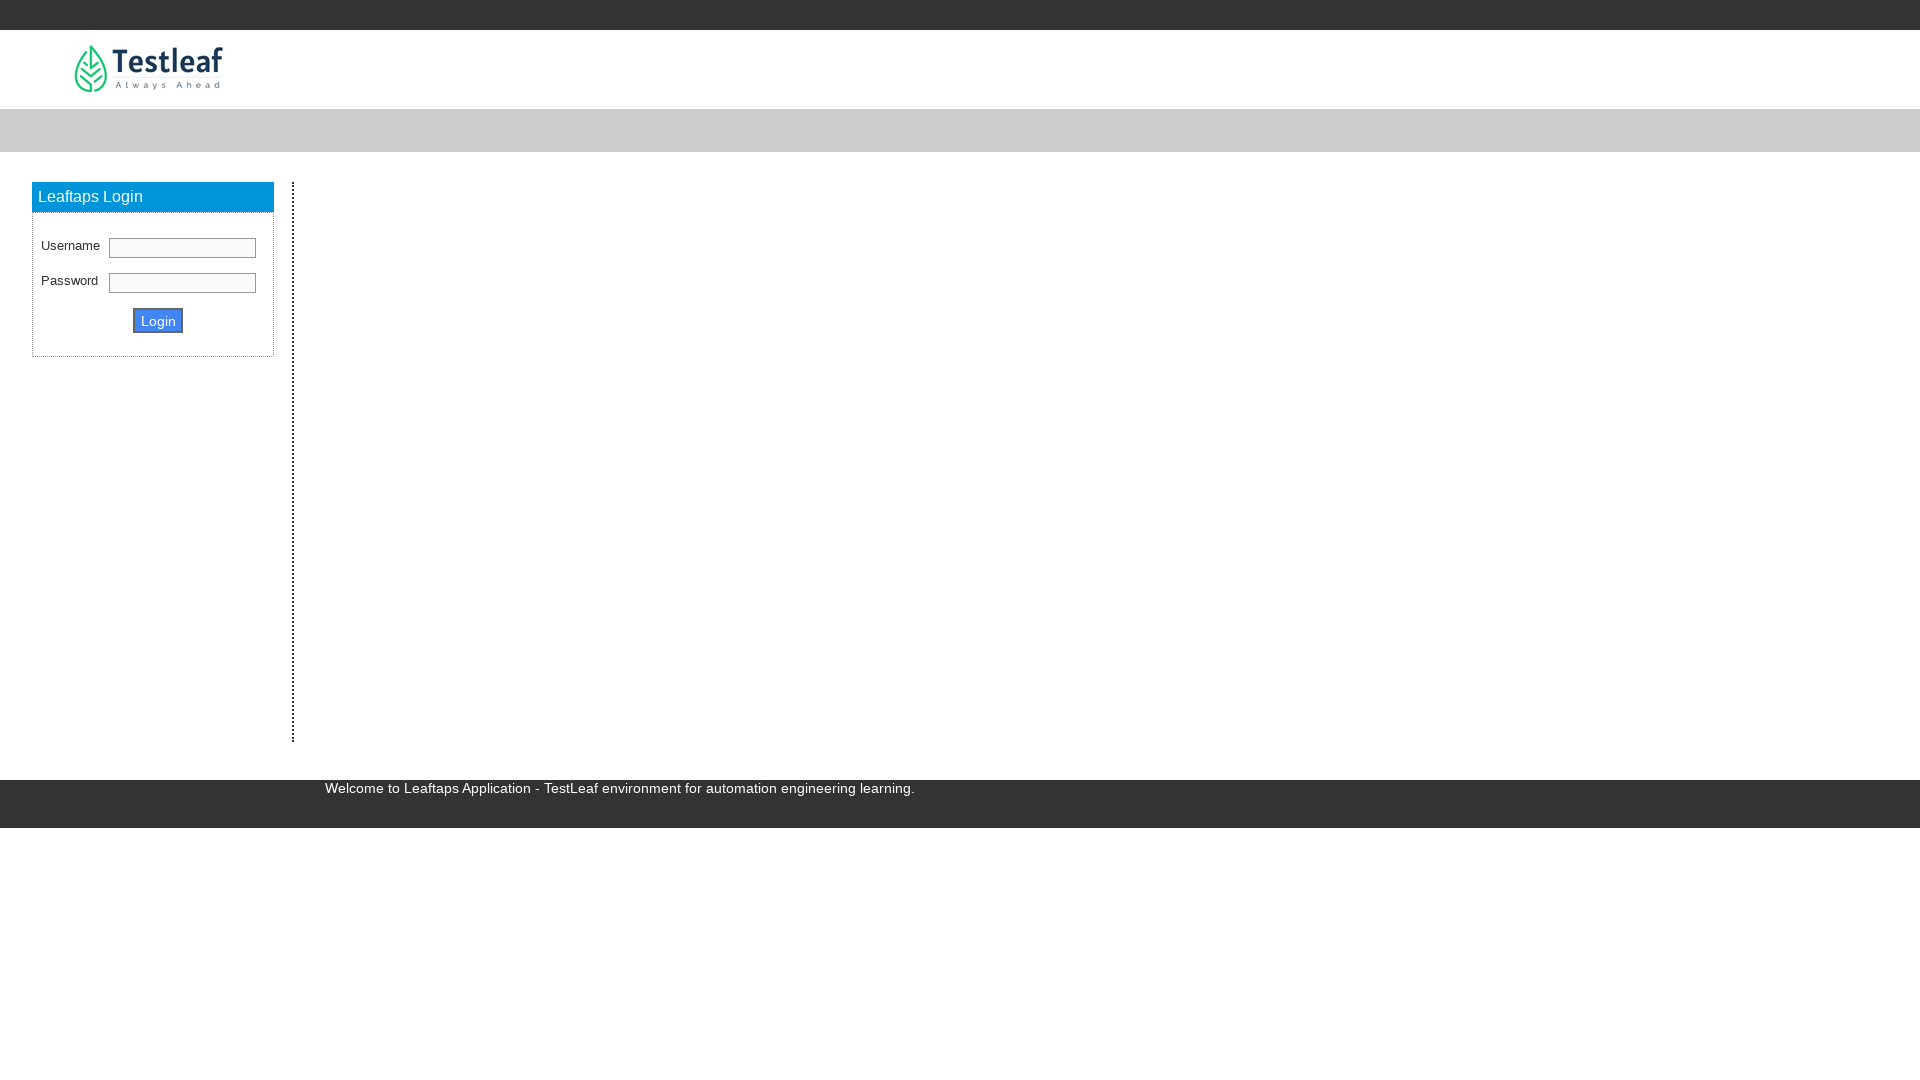

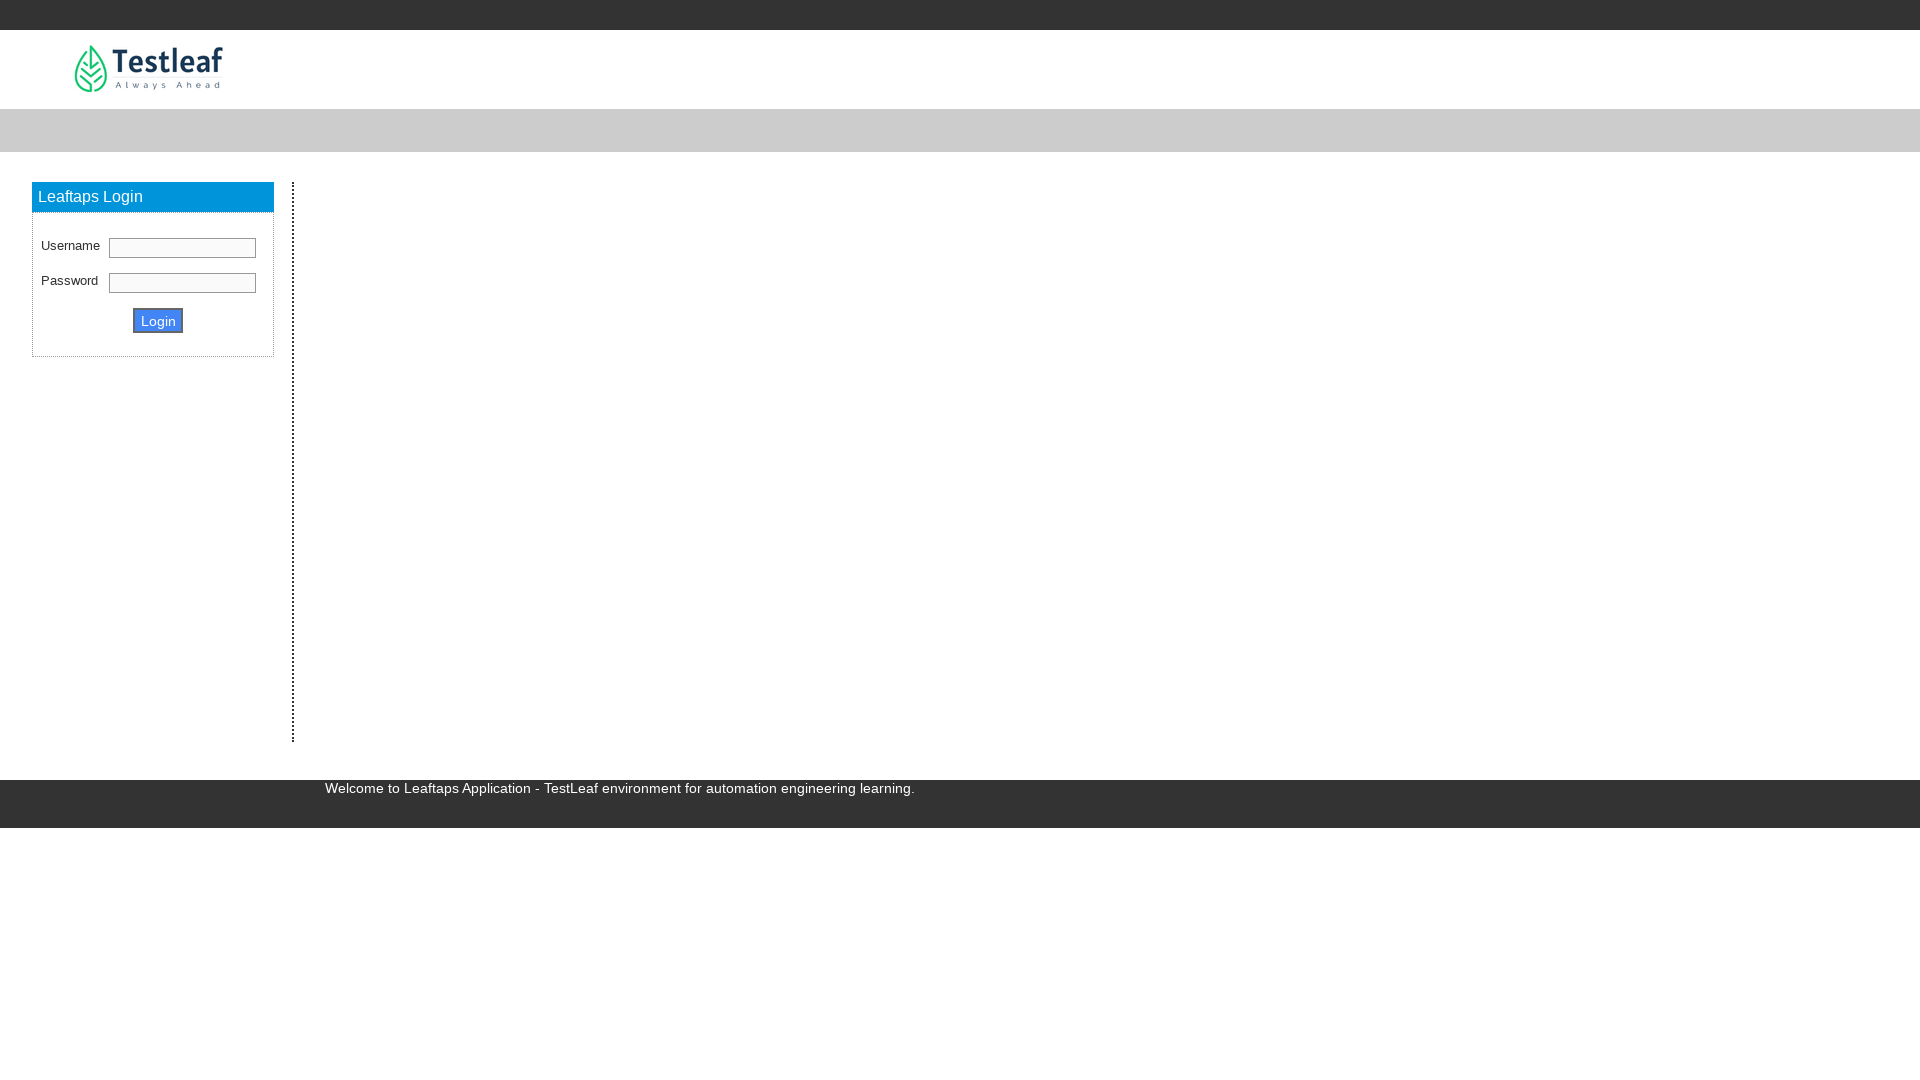